Tests subtraction operation with integer-only mode enabled for negative numbers

Starting URL: https://testsheepnz.github.io/BasicCalculator

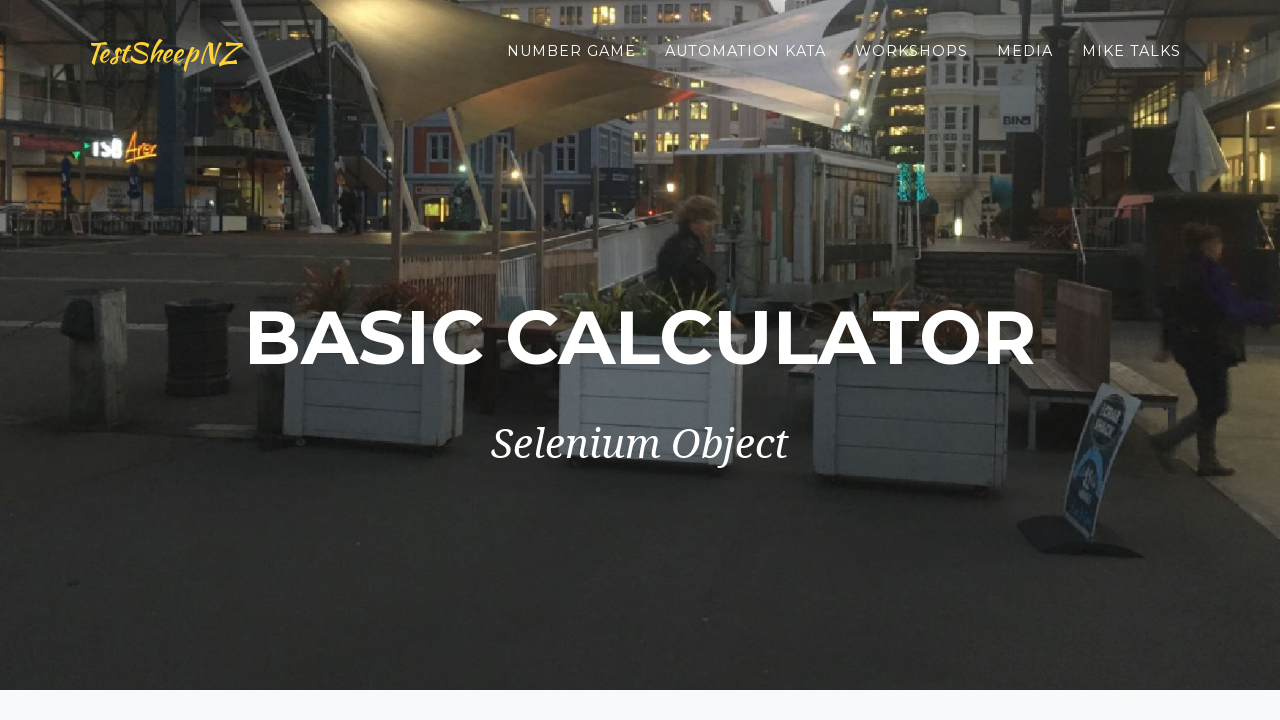

Selected build version 0 on #selectBuild
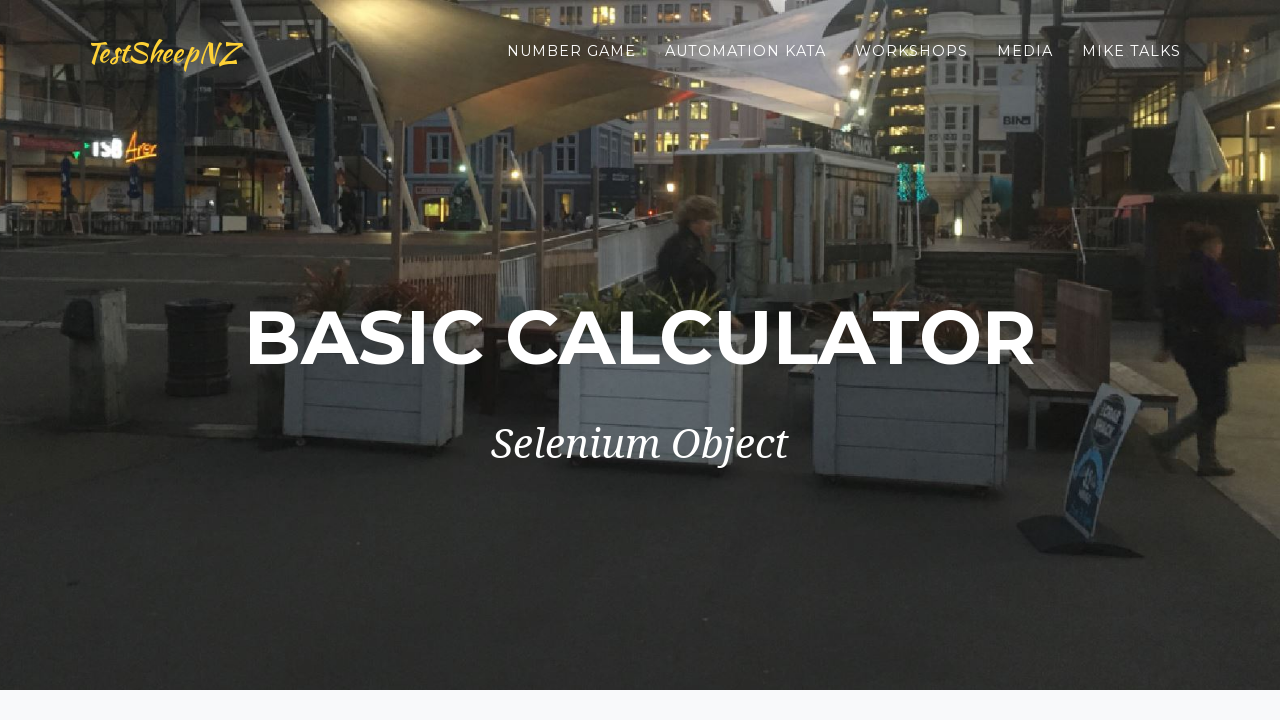

Filled first number field with -2 on #number1Field
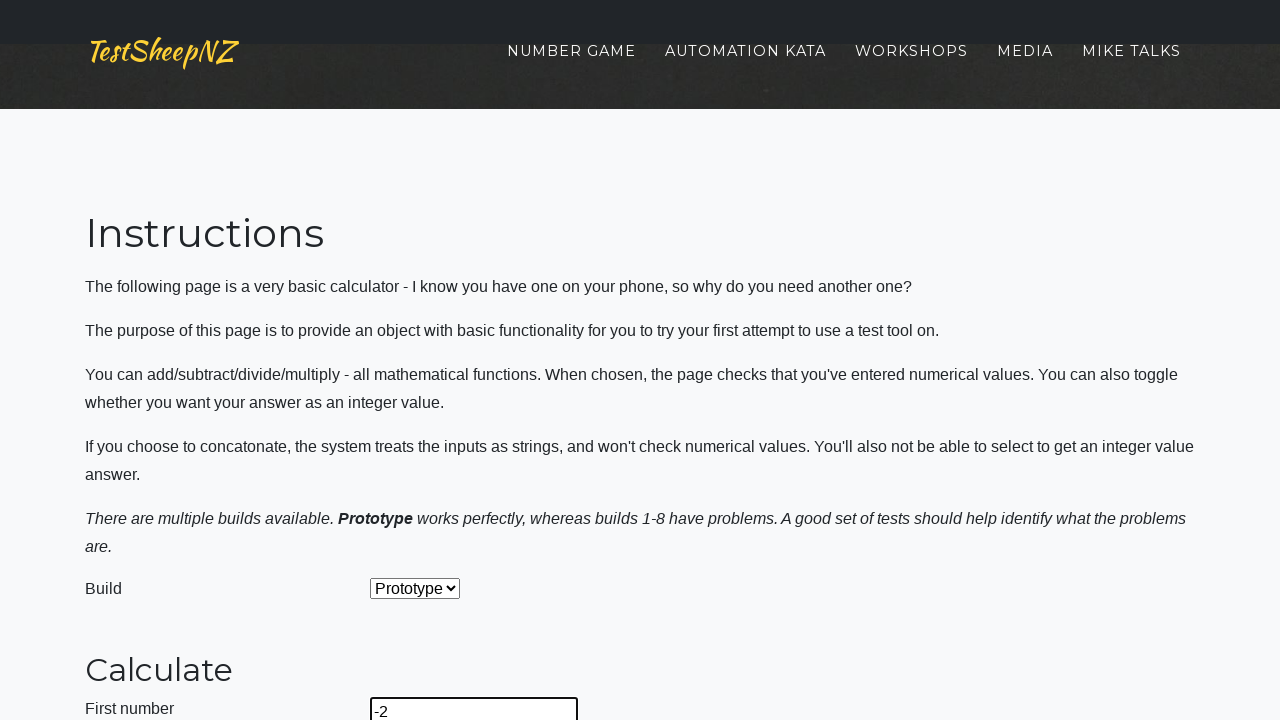

Filled second number field with -1.5 on #number2Field
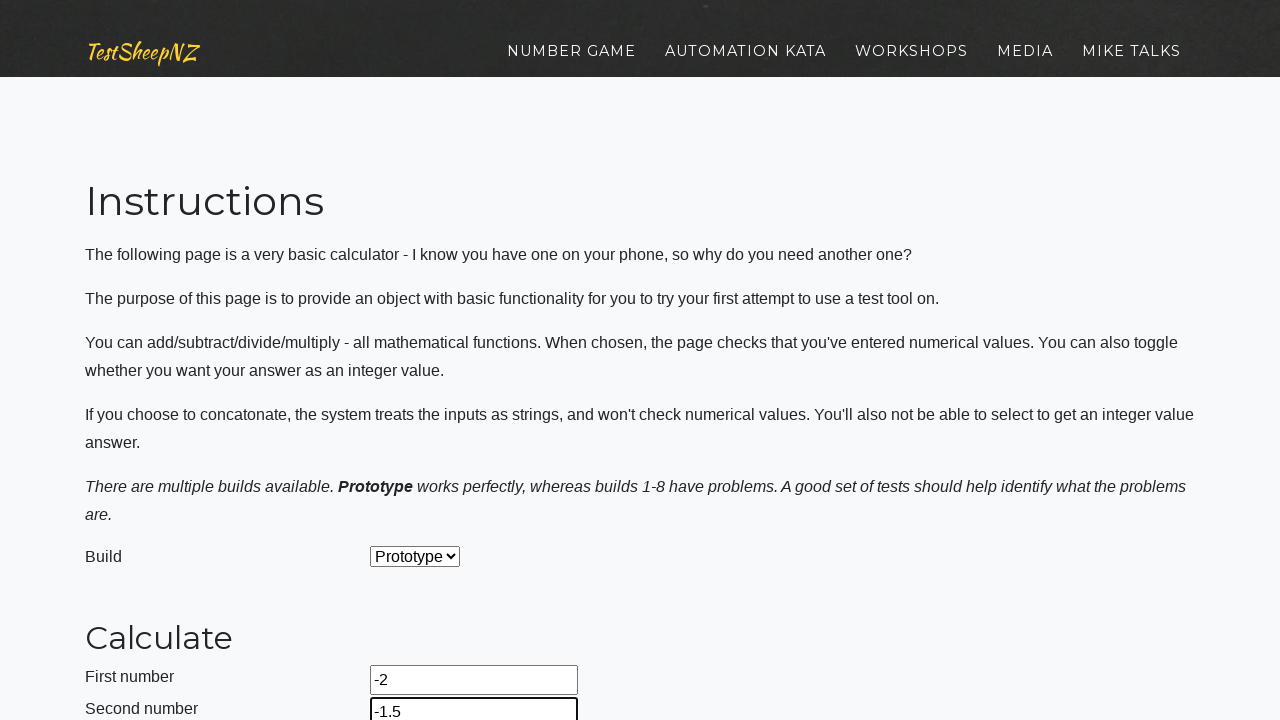

Selected subtraction operation on #selectOperationDropdown
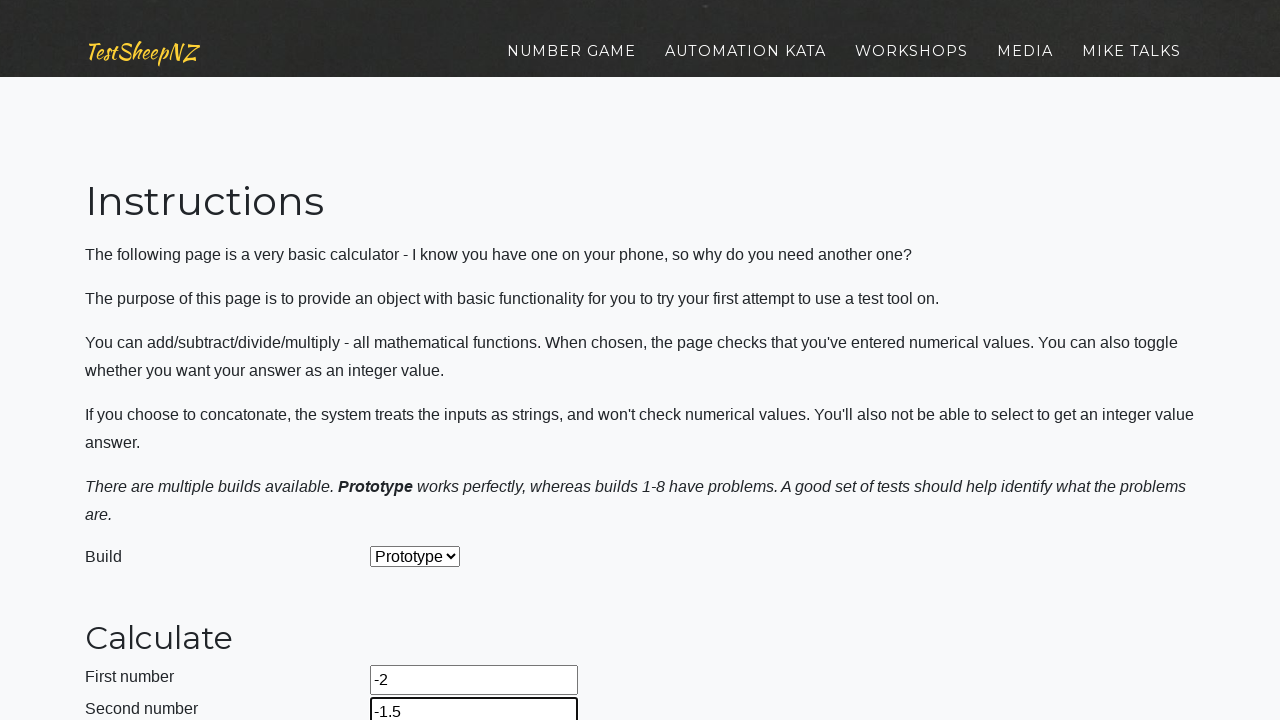

Enabled integer-only mode at (376, 428) on #integerSelect
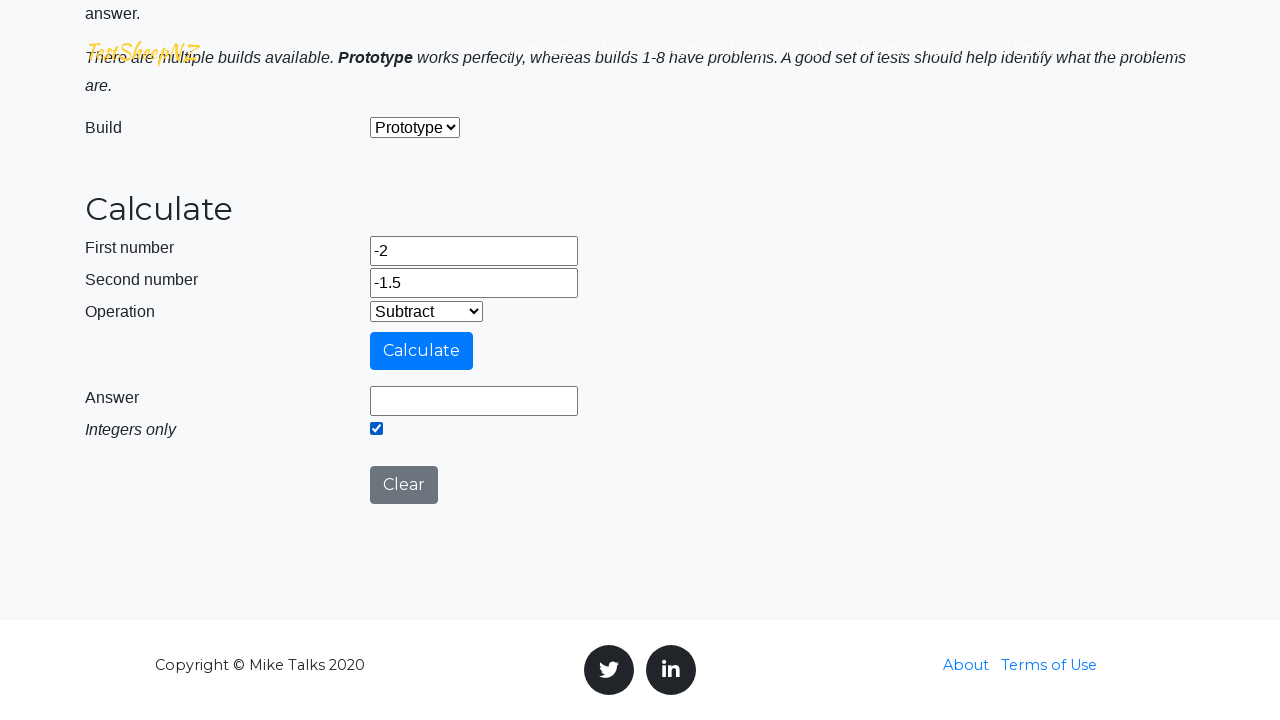

Clicked calculate button at (422, 351) on #calculateButton
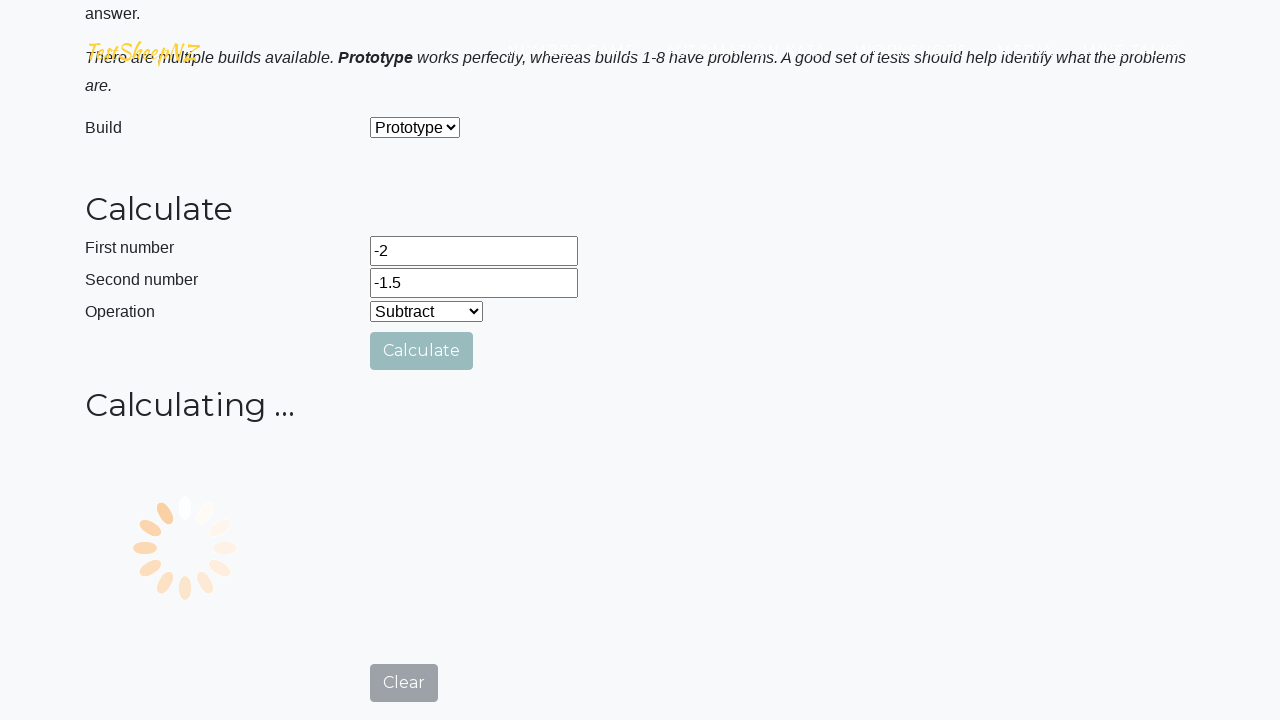

Verified answer field is present
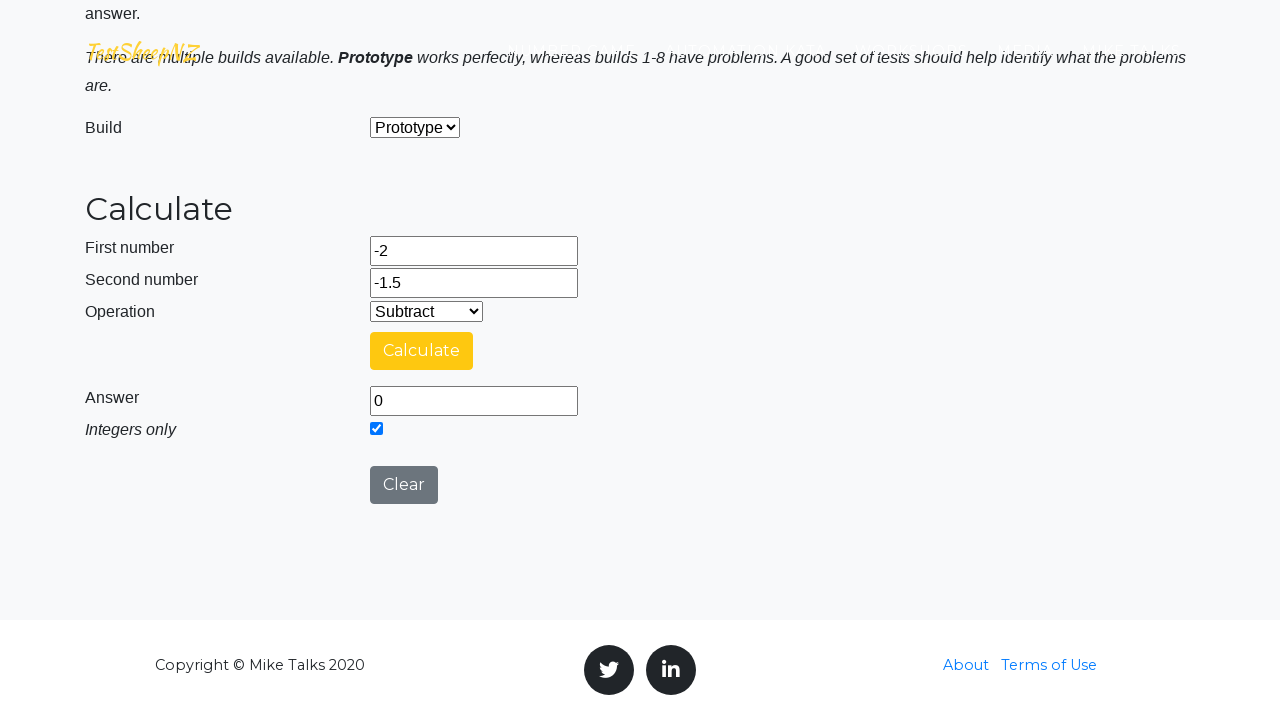

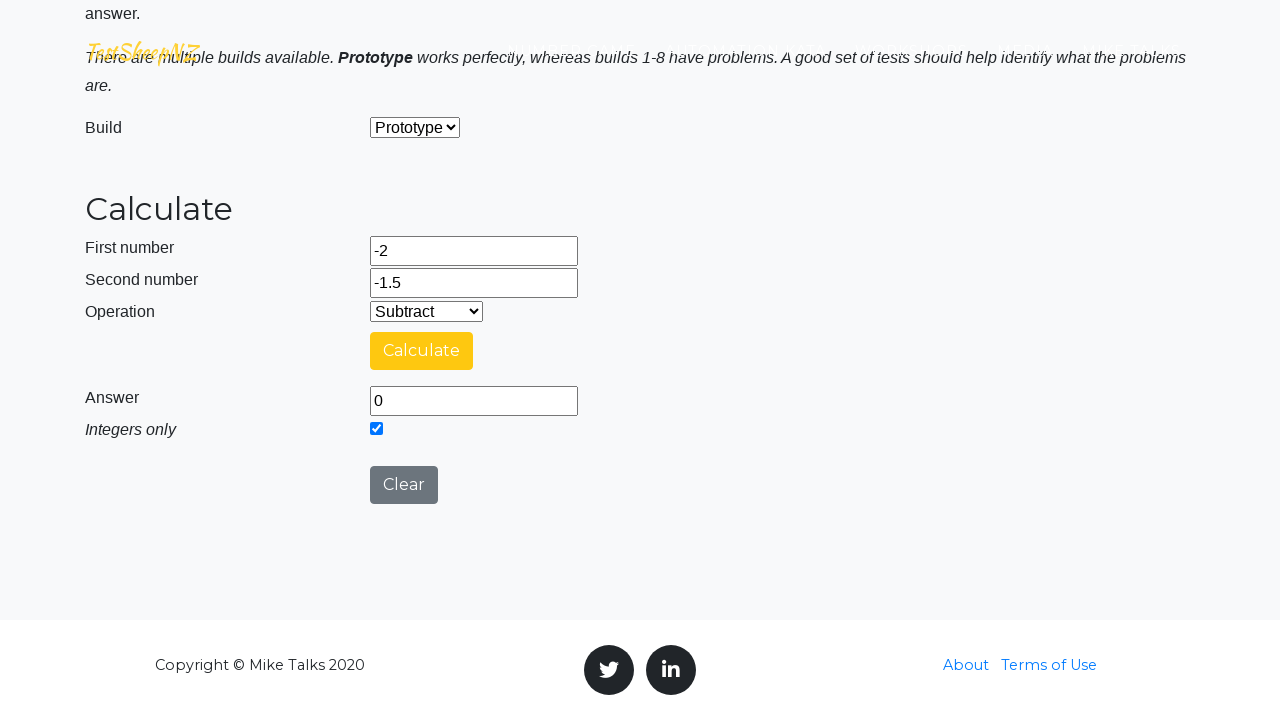